Tests an explicit wait scenario by waiting for a price element to show "100", then clicking a book button, calculating a mathematical value based on page input, submitting the answer, and handling an alert dialog.

Starting URL: http://suninjuly.github.io/explicit_wait2.html

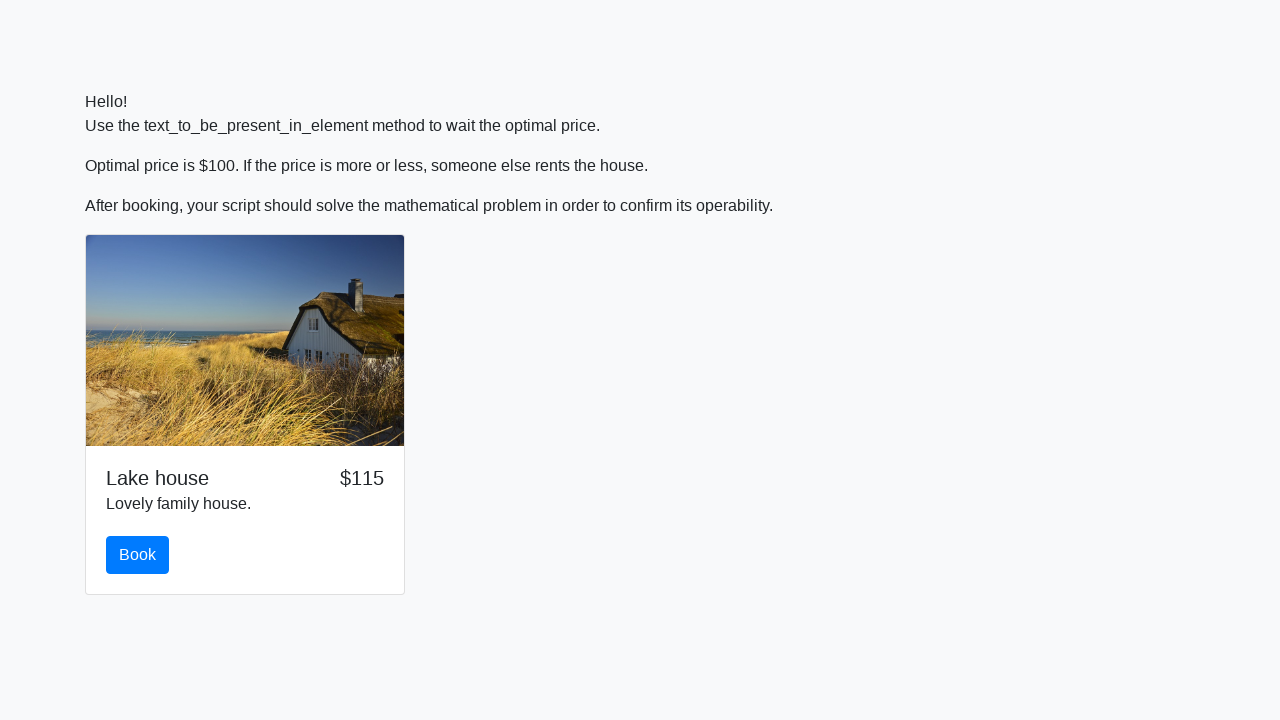

Waited for price element to show '100'
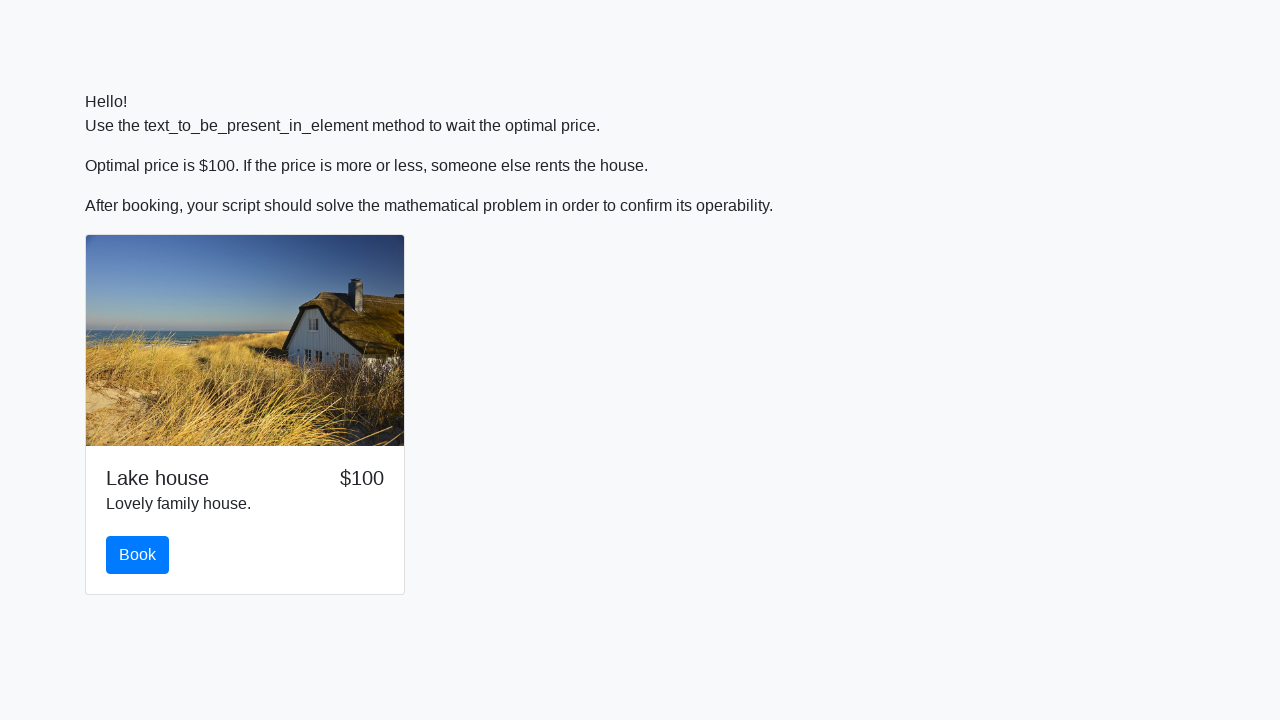

Clicked the book button at (138, 555) on #book
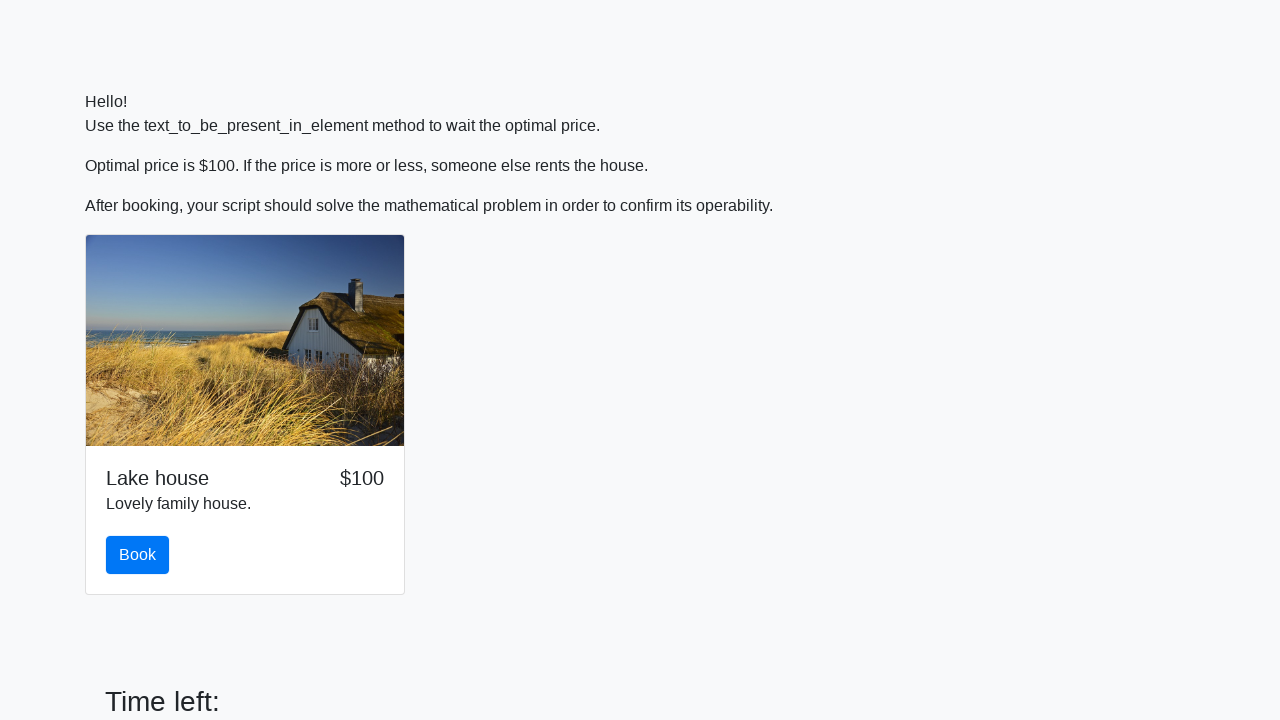

Retrieved input value from page: 748
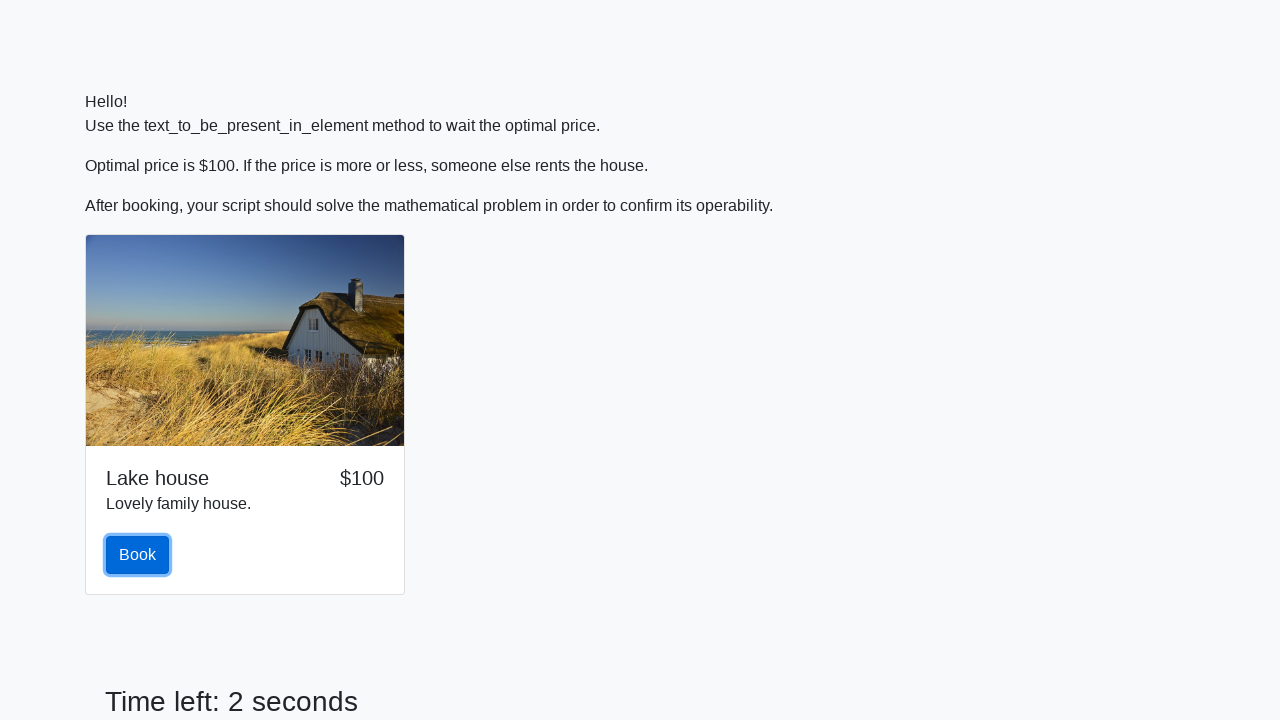

Calculated mathematical answer: 1.2689495137937772
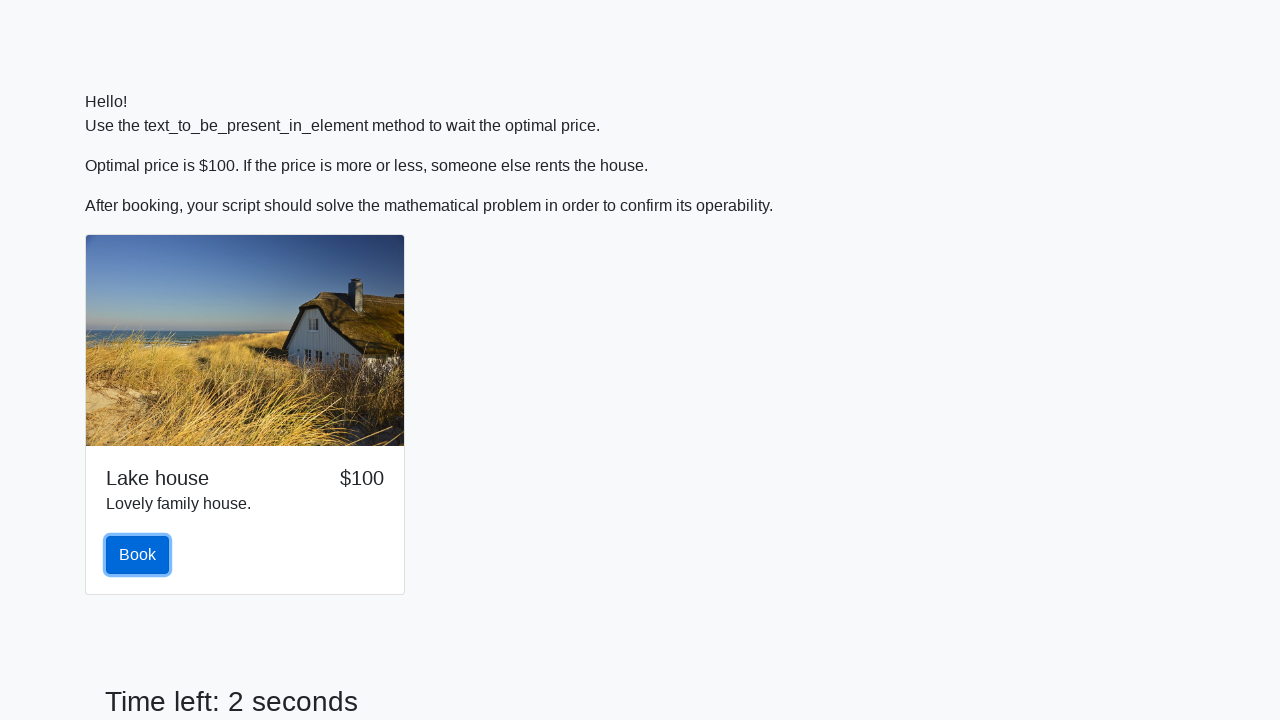

Filled answer field with calculated value: 1.2689495137937772 on #answer
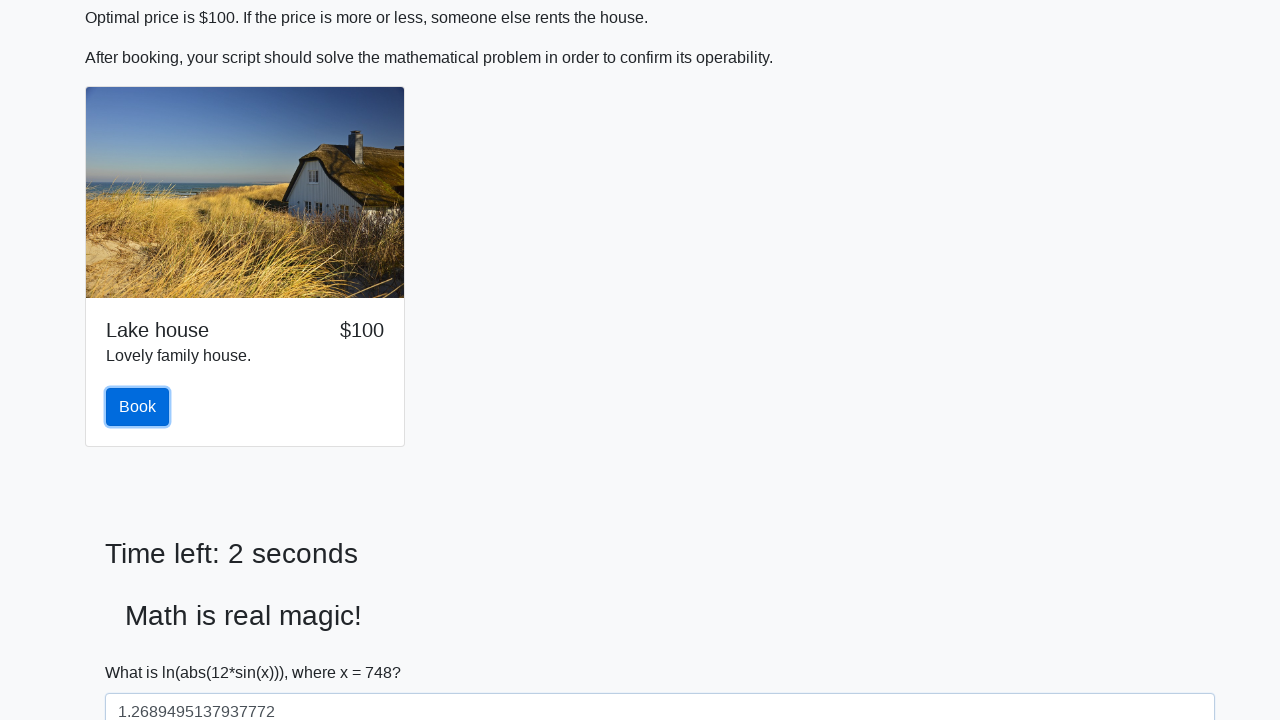

Clicked the solve button at (143, 651) on #solve
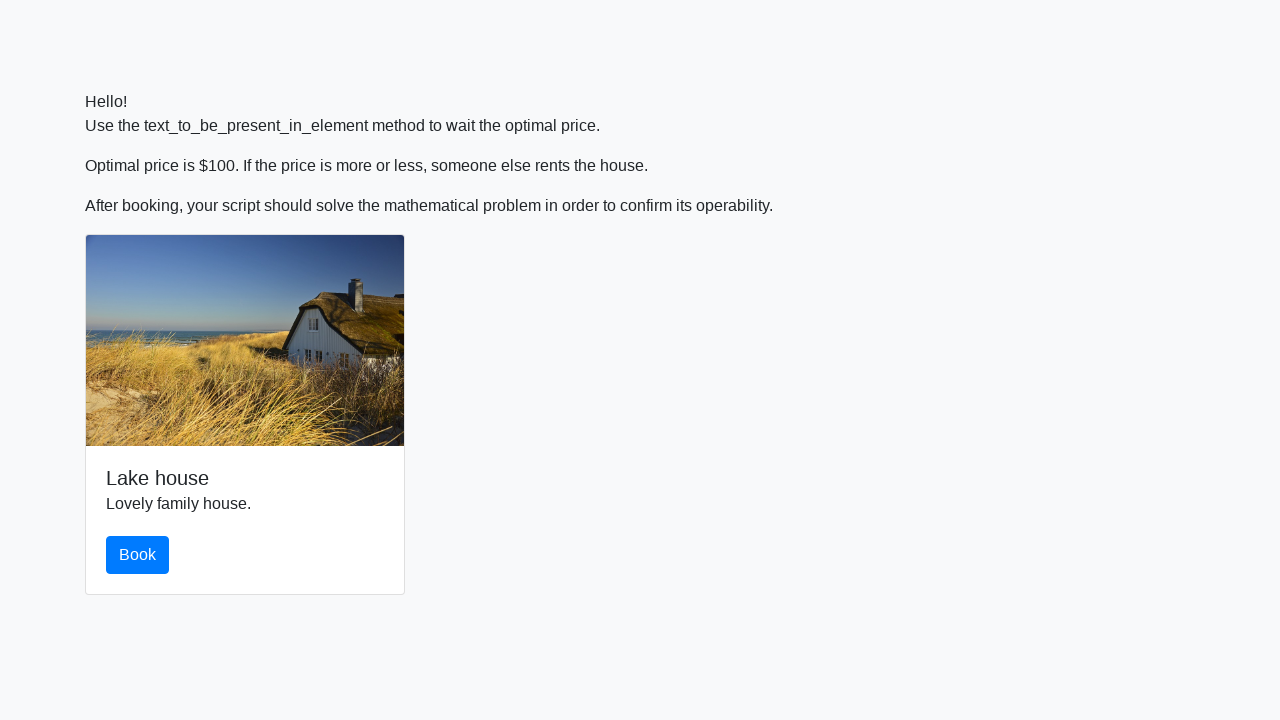

Set up alert dialog handler to accept dialogs
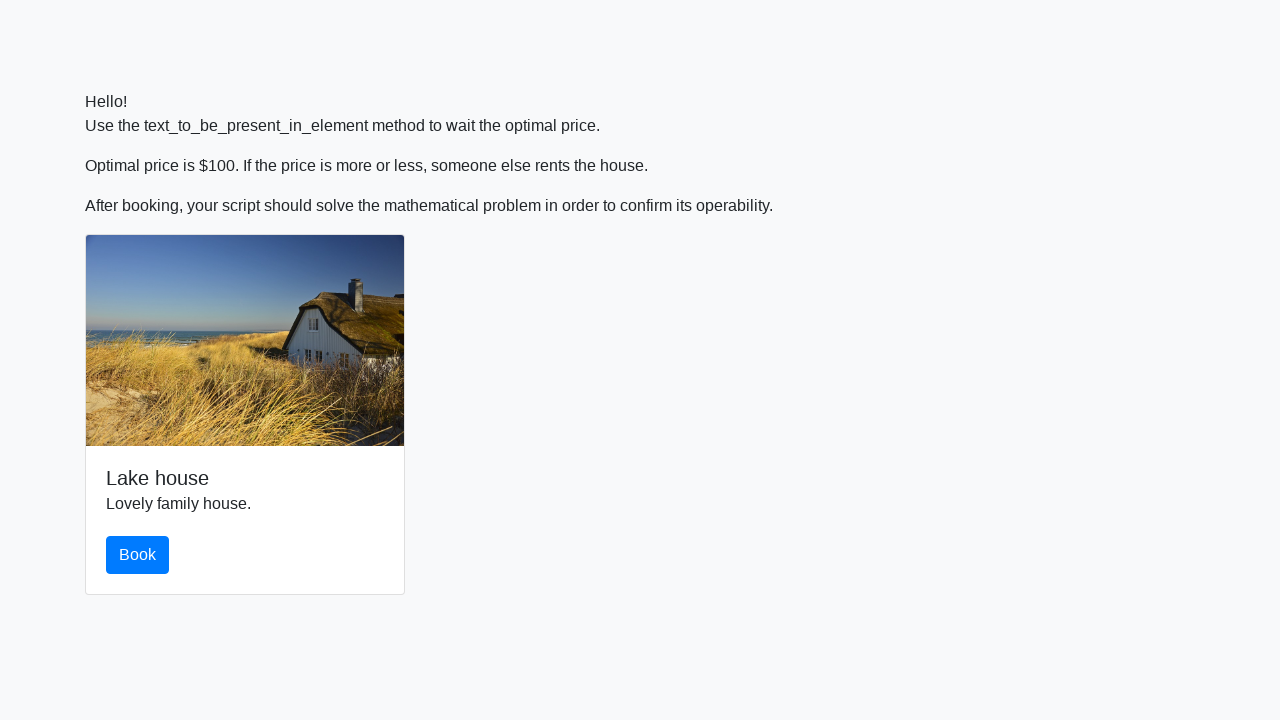

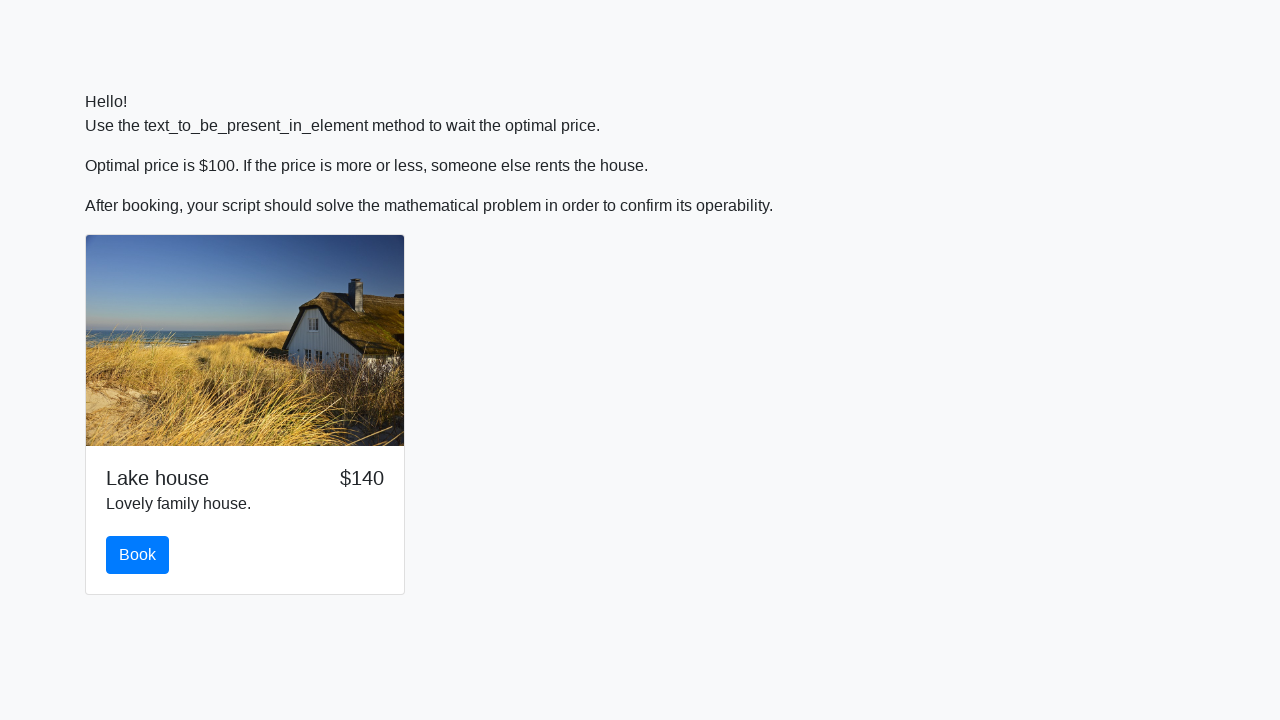